Tests clicking a confirm button and dismissing the confirmation dialog

Starting URL: https://demoqa.com/alerts

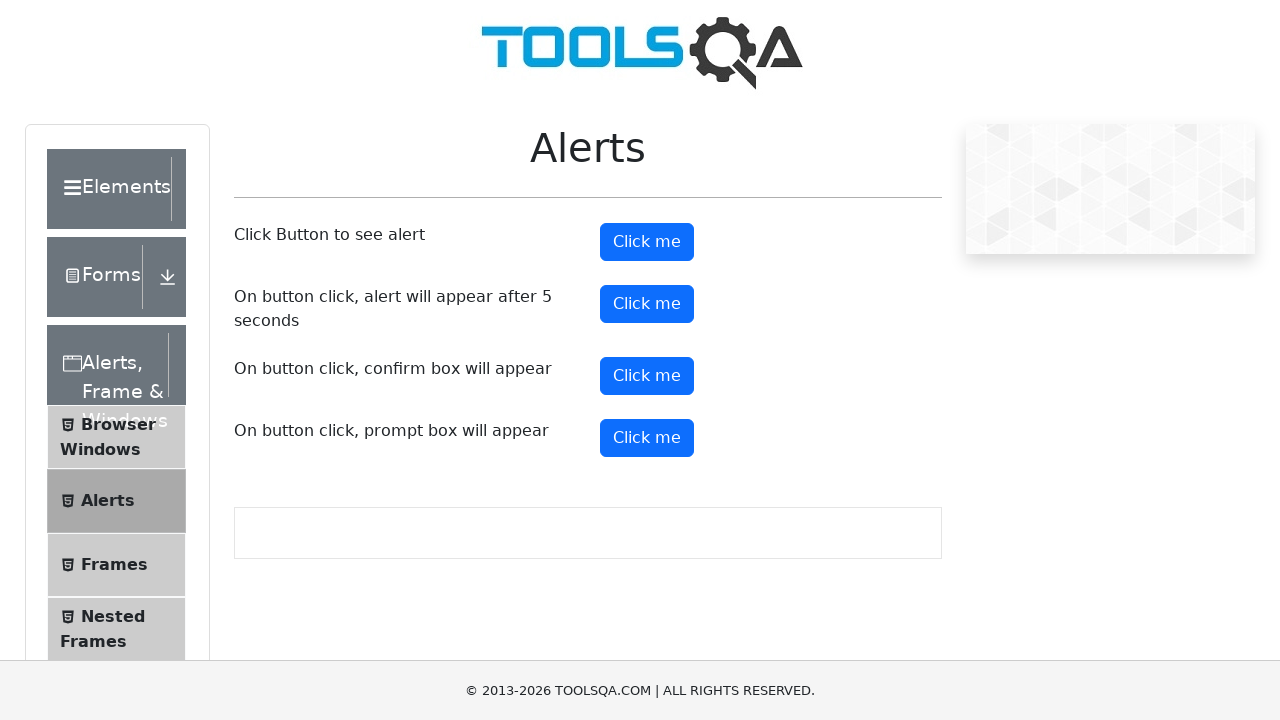

Set up dialog handler to dismiss confirmation dialog
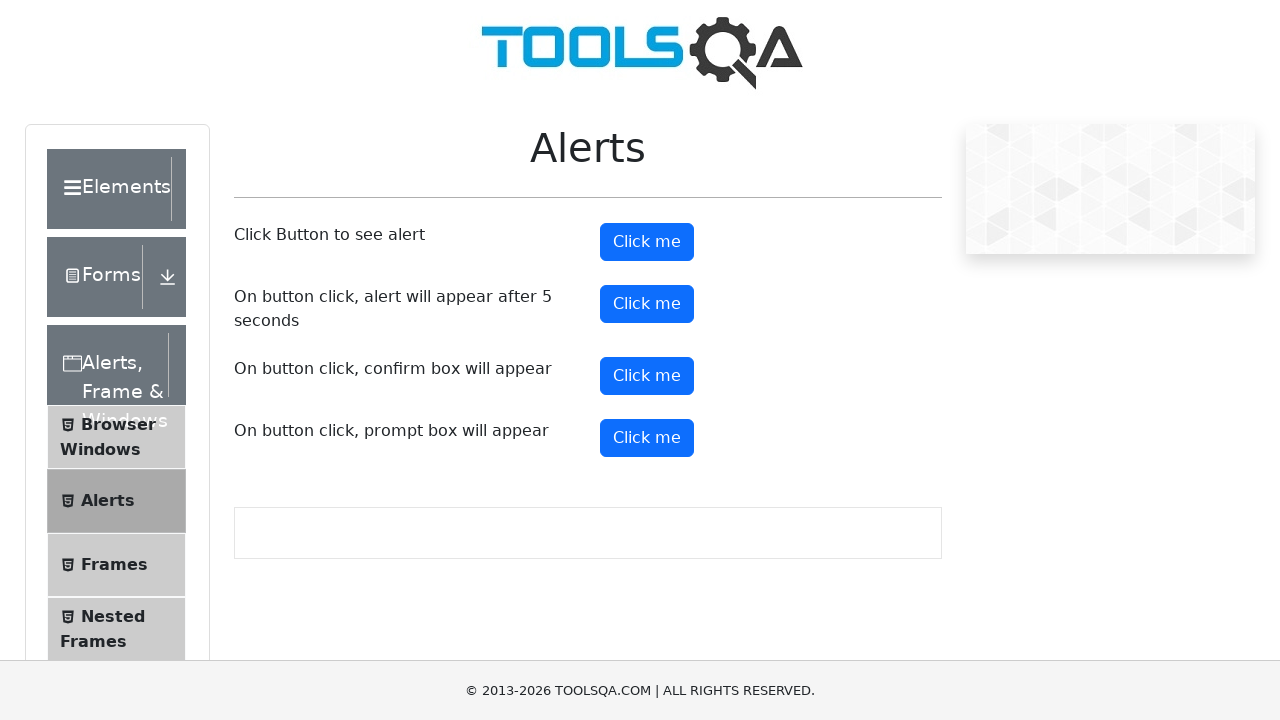

Scrolled to confirm button
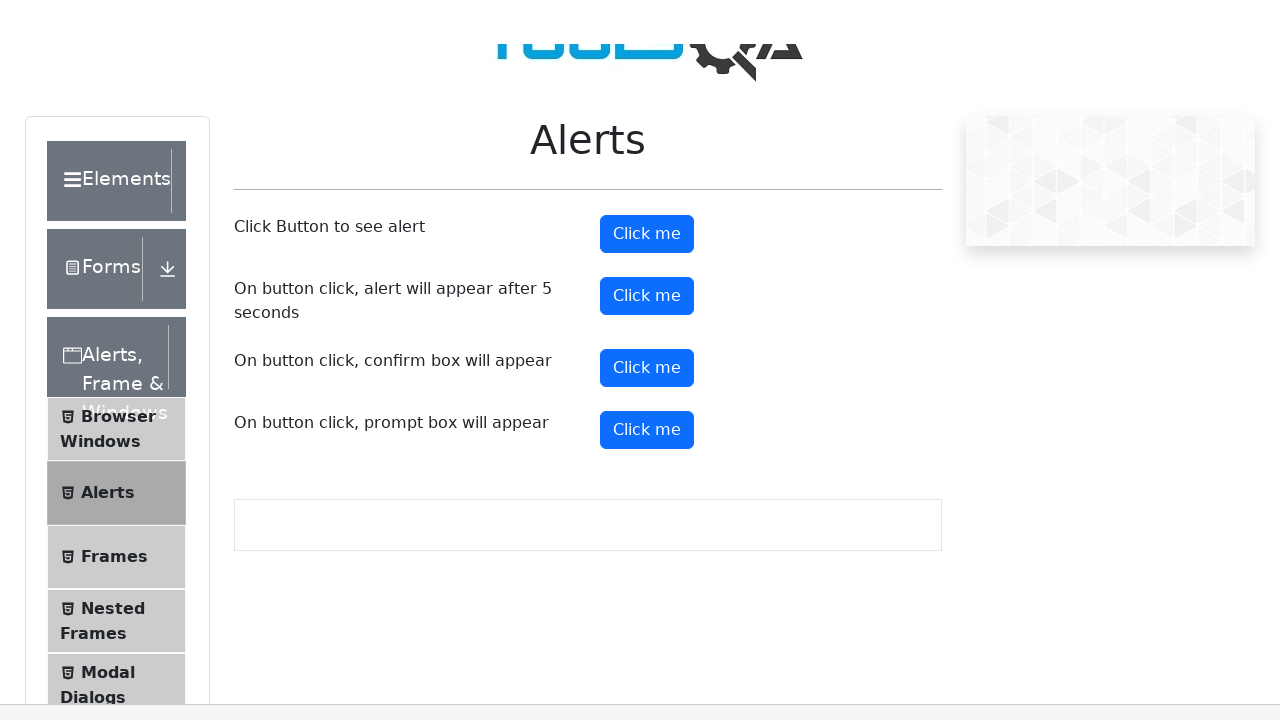

Clicked the confirm button at (647, 19) on #confirmButton
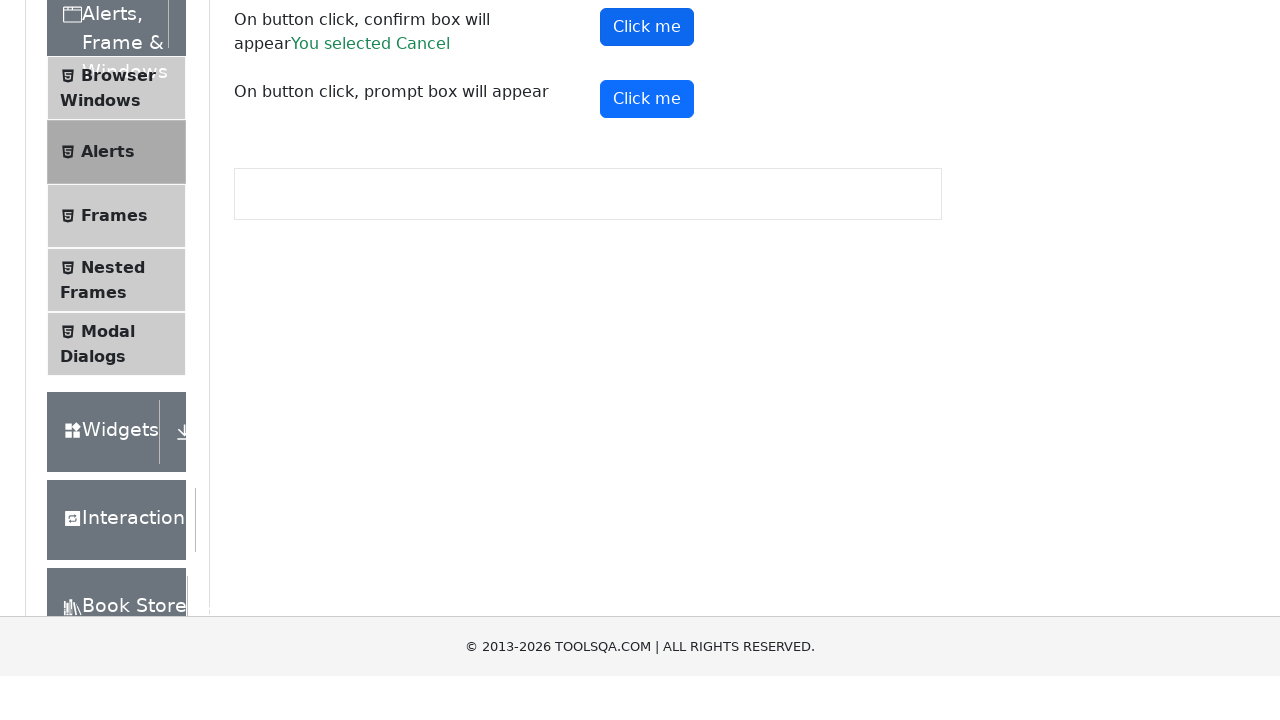

Confirmation result text appeared after dismissing dialog
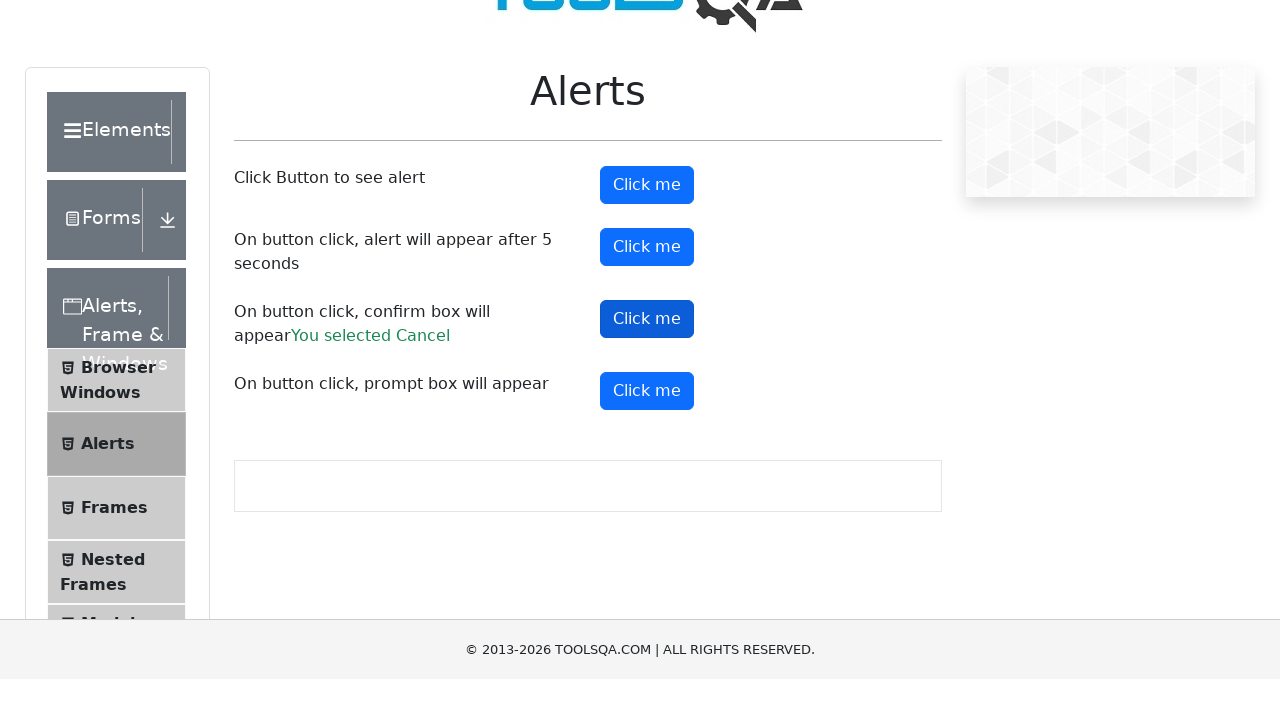

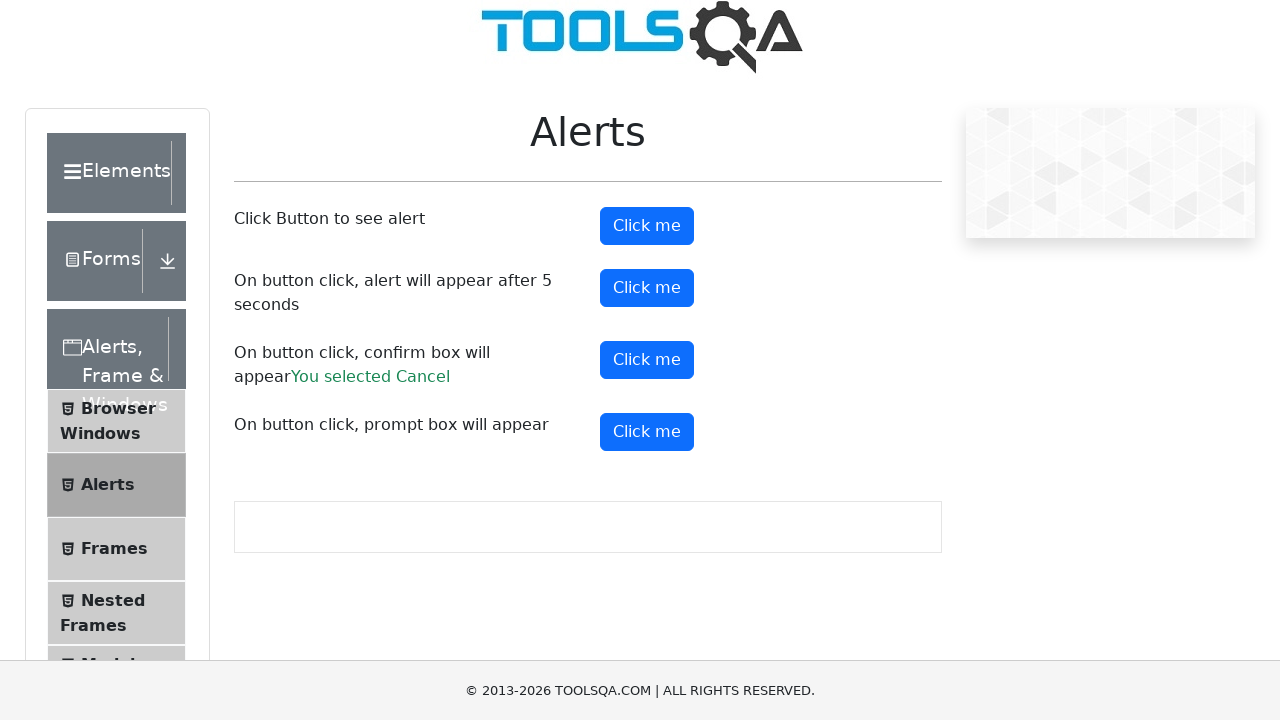